Tests dynamic loading by clicking the Start button and waiting for the loading indicator to disappear before verifying "Hello World!" text

Starting URL: https://automationfc.github.io/dynamic-loading/

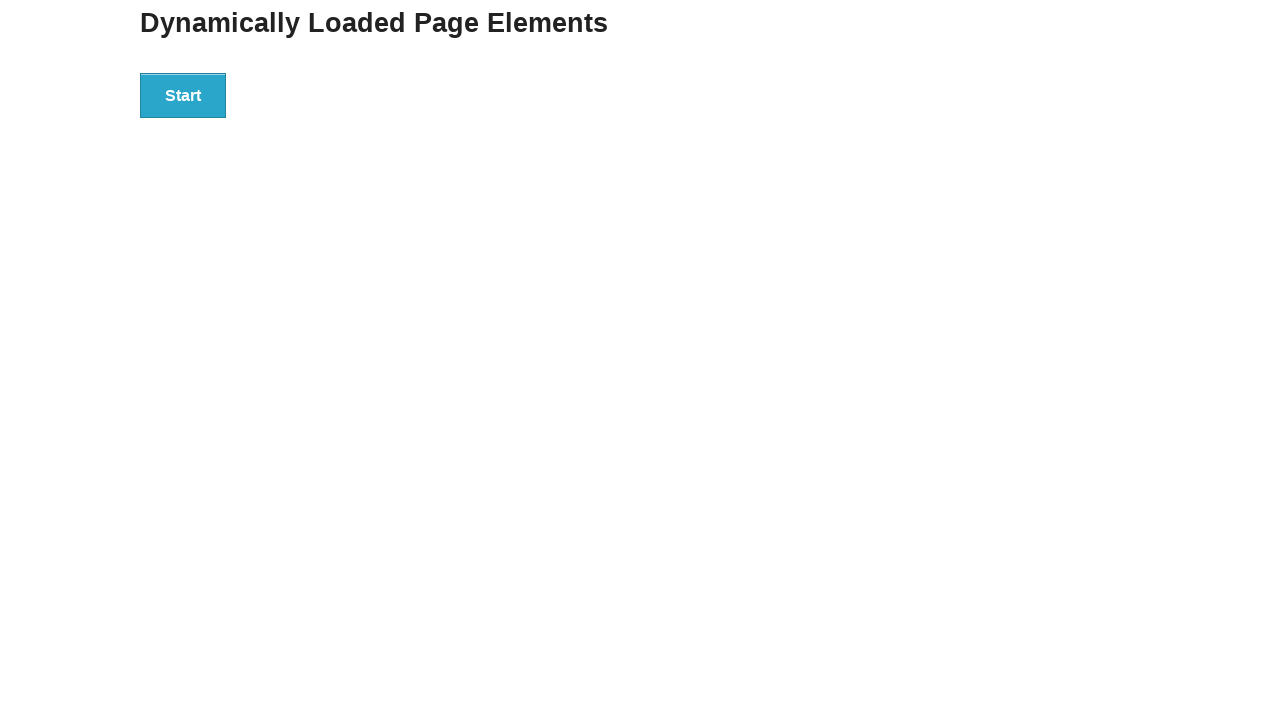

Clicked the Start button to initiate dynamic loading at (183, 95) on xpath=//*[text()='Start']
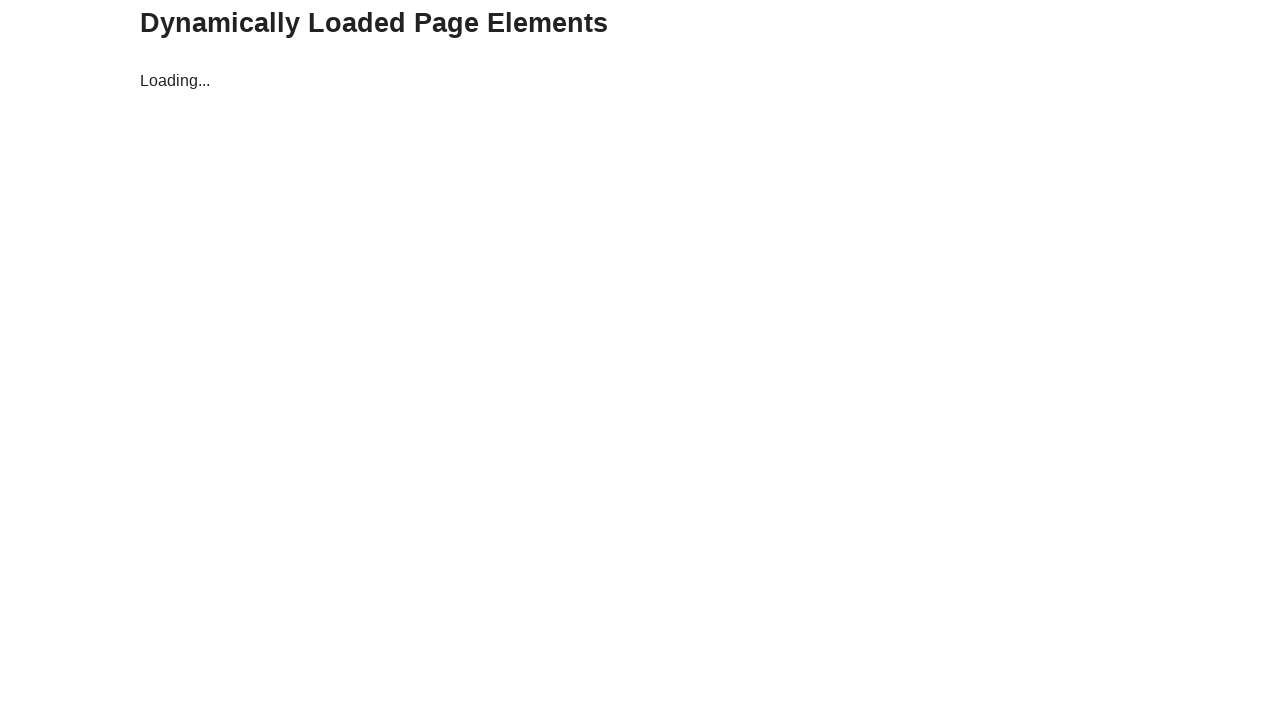

Waited for loading indicator to disappear
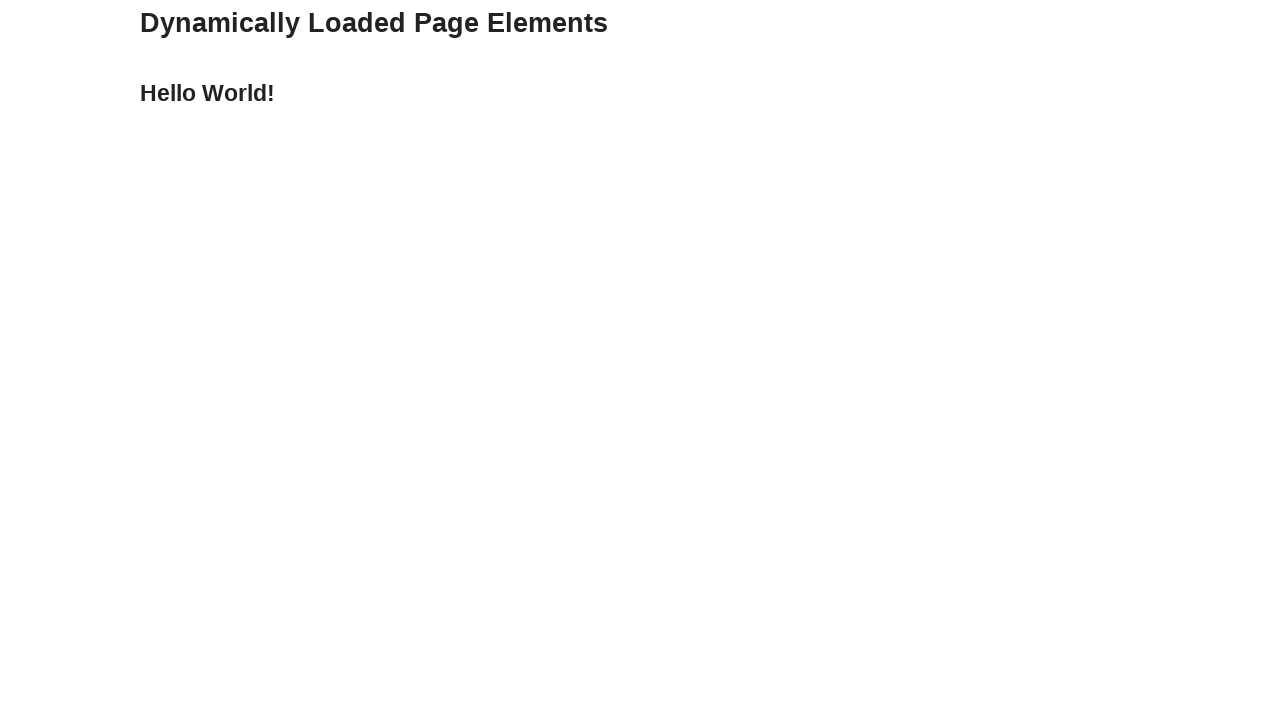

Verified 'Hello World!' text is visible after loading completed
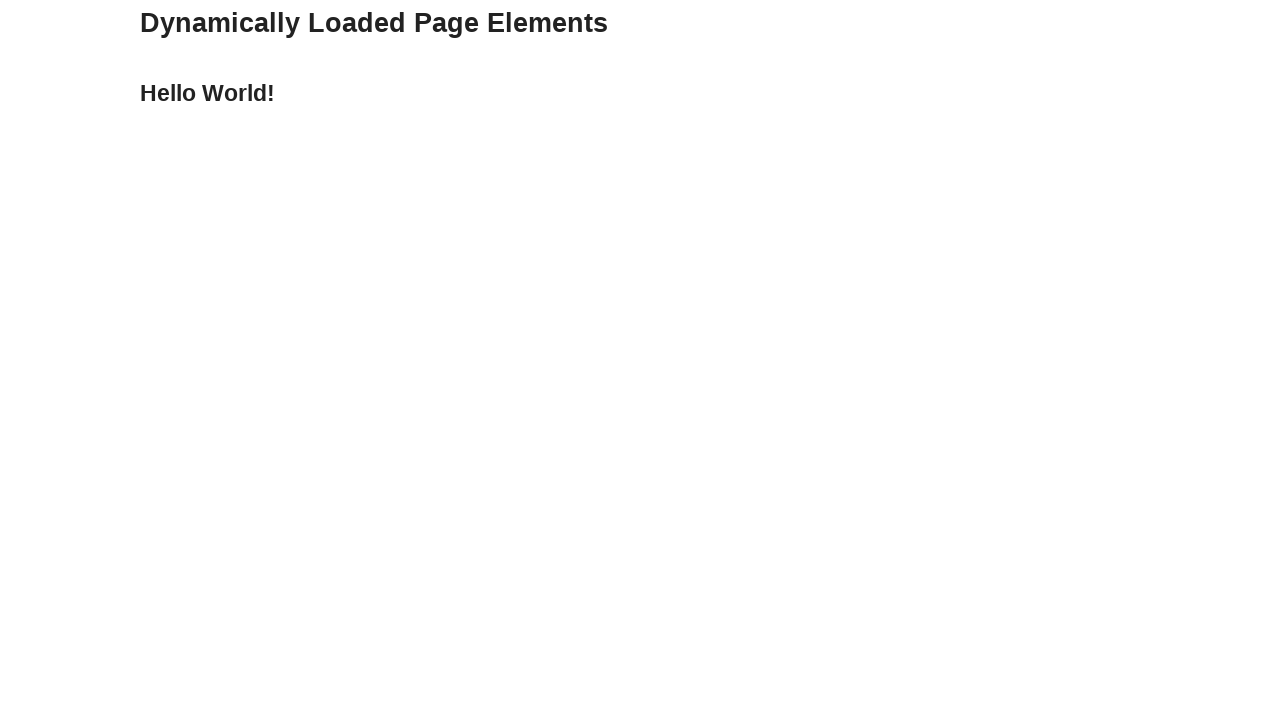

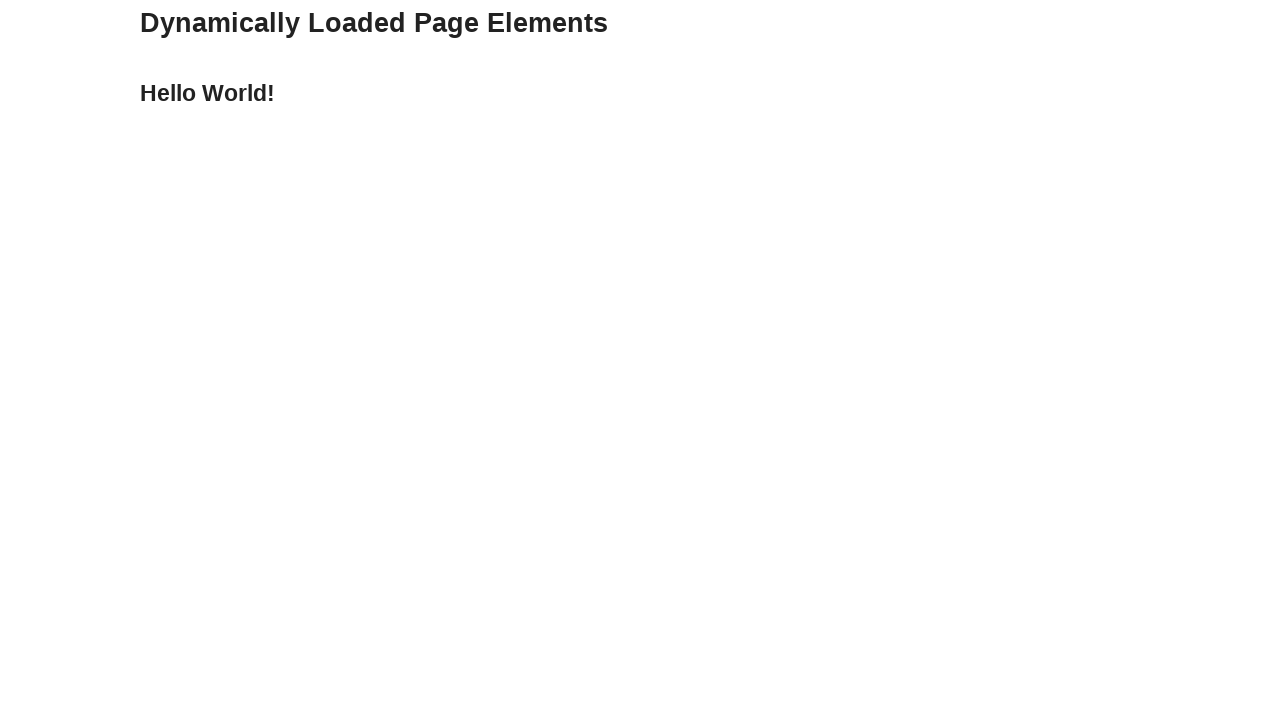